Tests TodoMVC CRUD functionality including adding todos, editing a todo, toggling completion status, clearing completed items, canceling an edit, and deleting a todo.

Starting URL: http://todomvc4tasj.herokuapp.com/

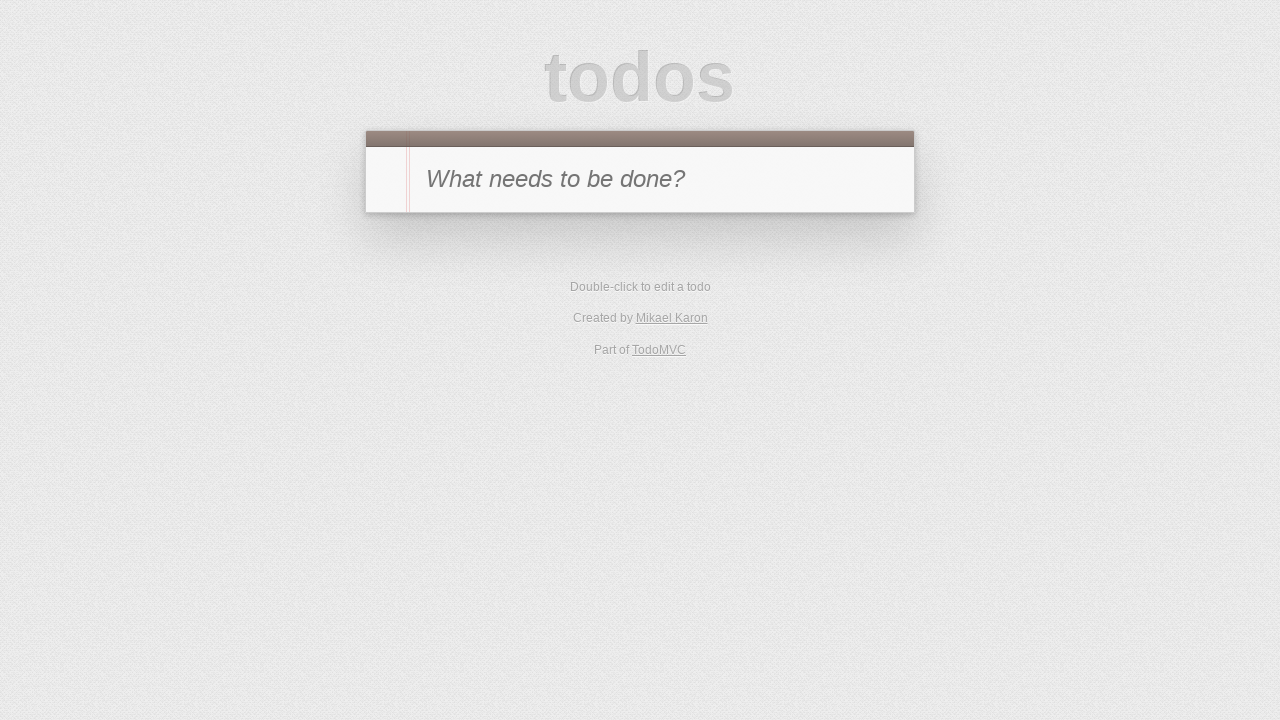

Waited for new todo input field to be ready
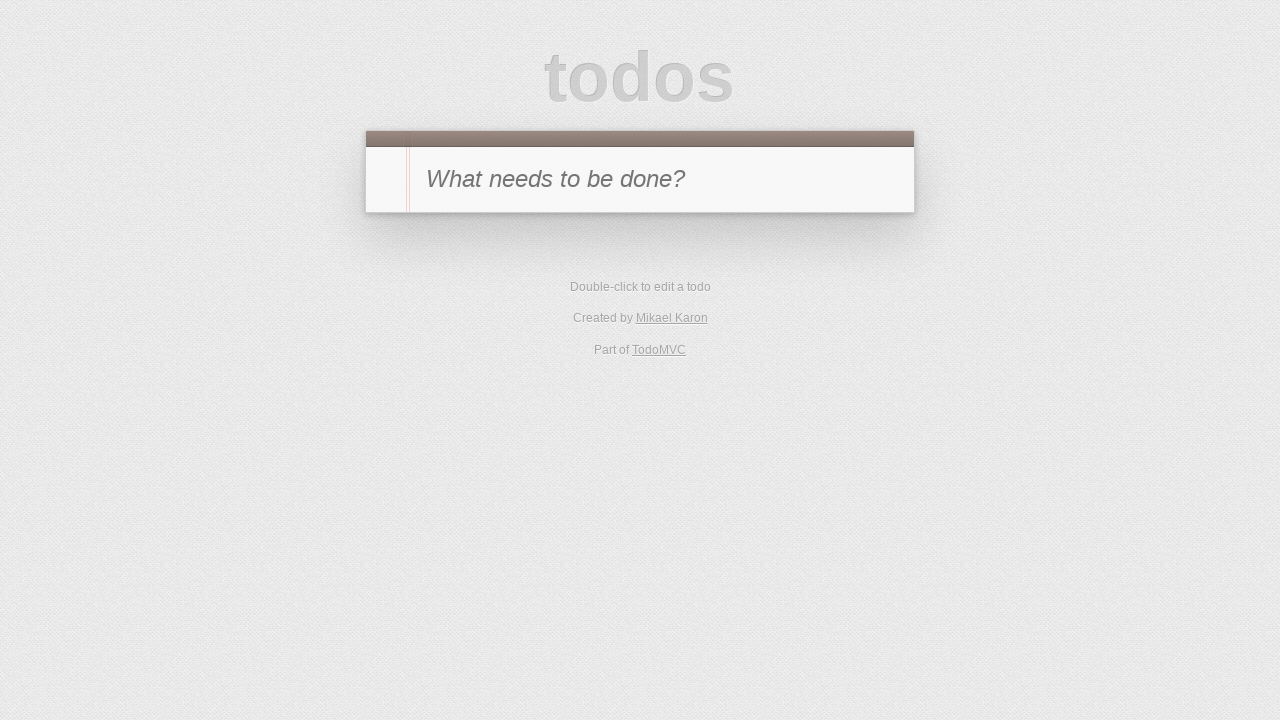

Waited for app to fully load (all modules defined)
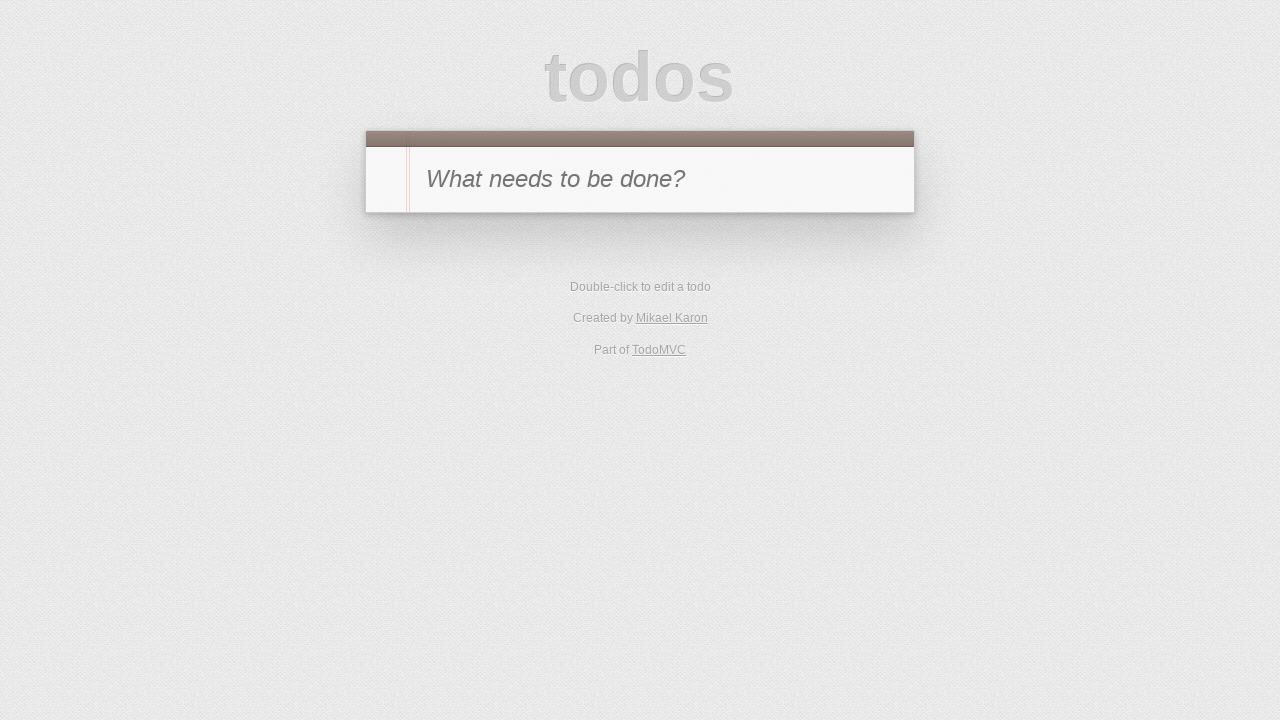

Filled new todo input with 'a' on #new-todo
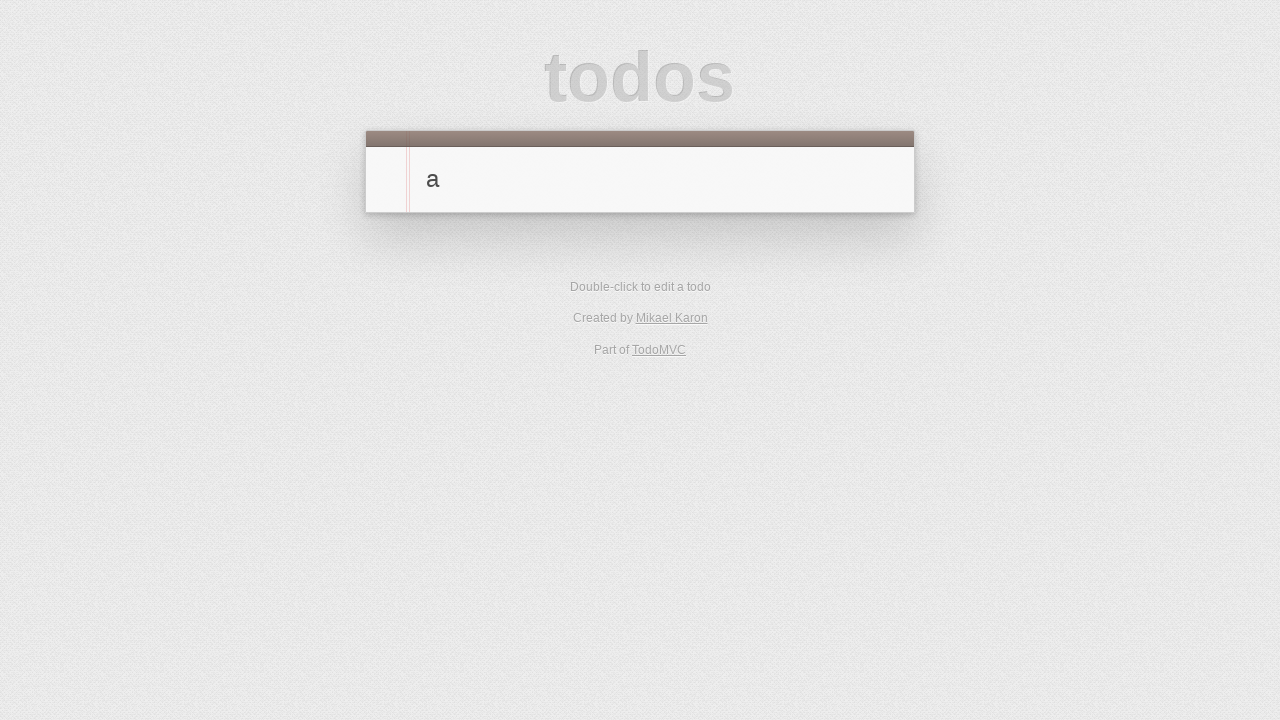

Added first todo 'a' by pressing Enter on #new-todo
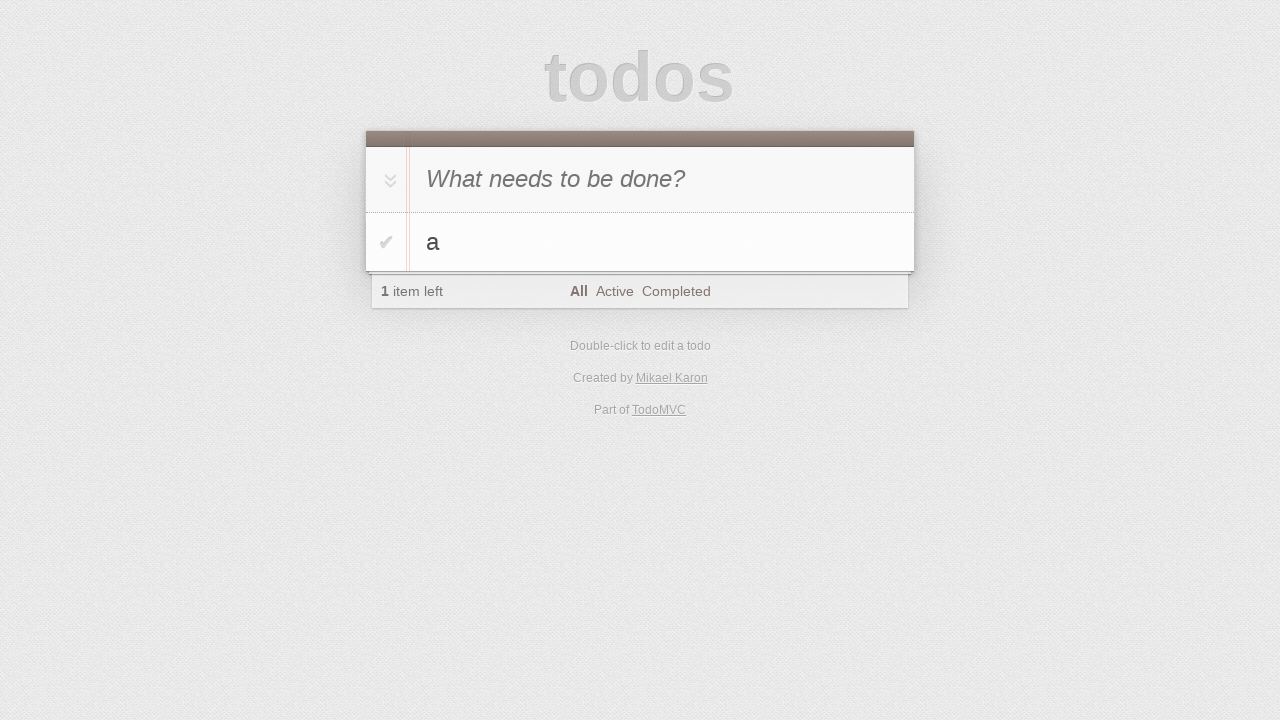

Filled new todo input with 'b' on #new-todo
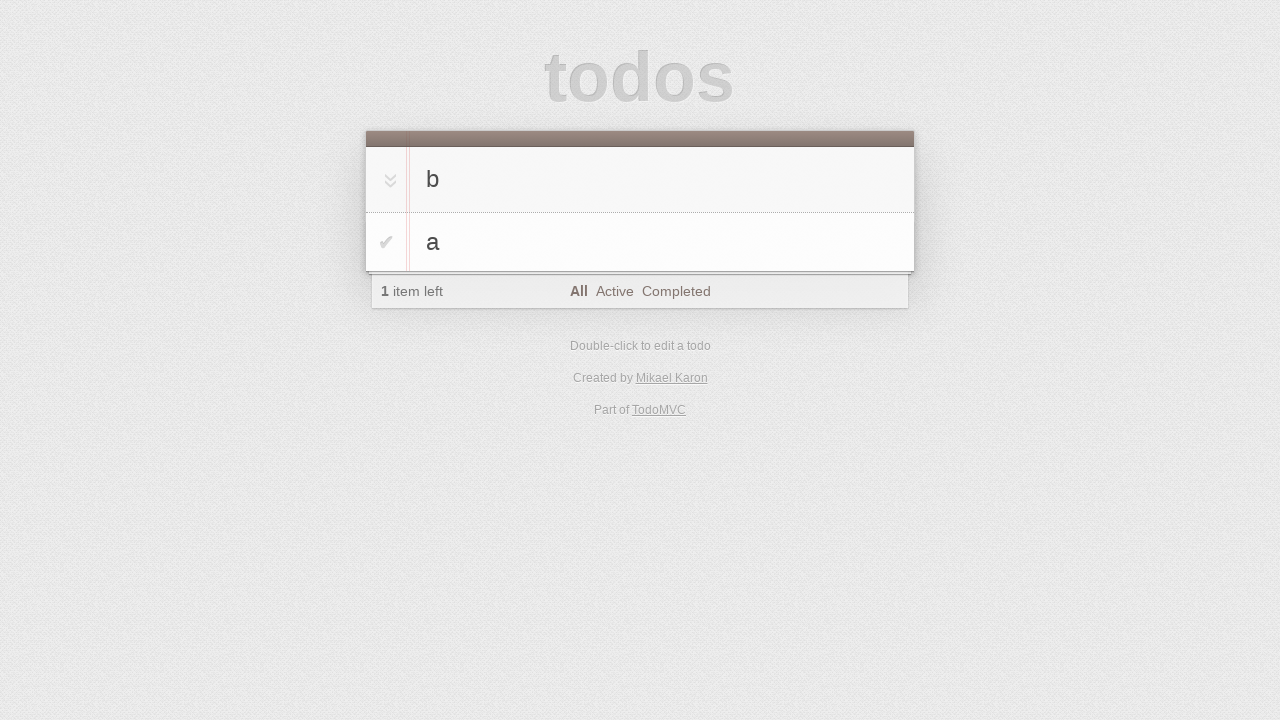

Added second todo 'b' by pressing Enter on #new-todo
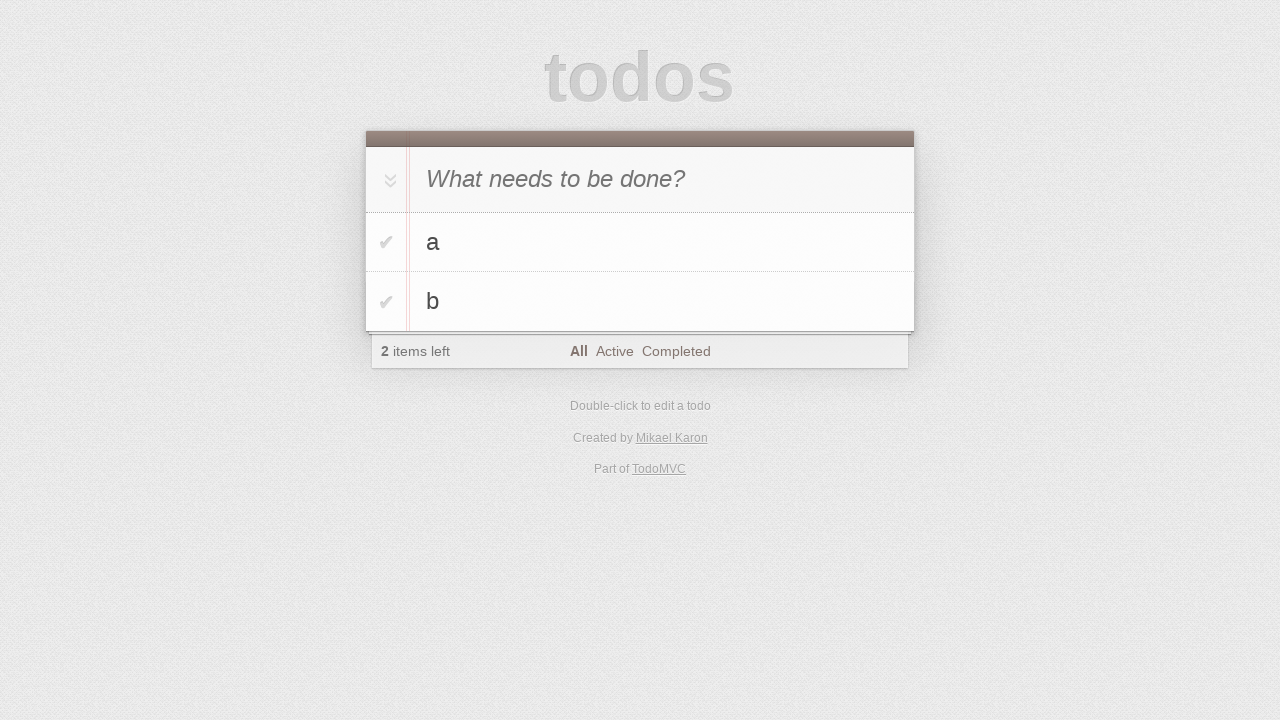

Filled new todo input with 'c' on #new-todo
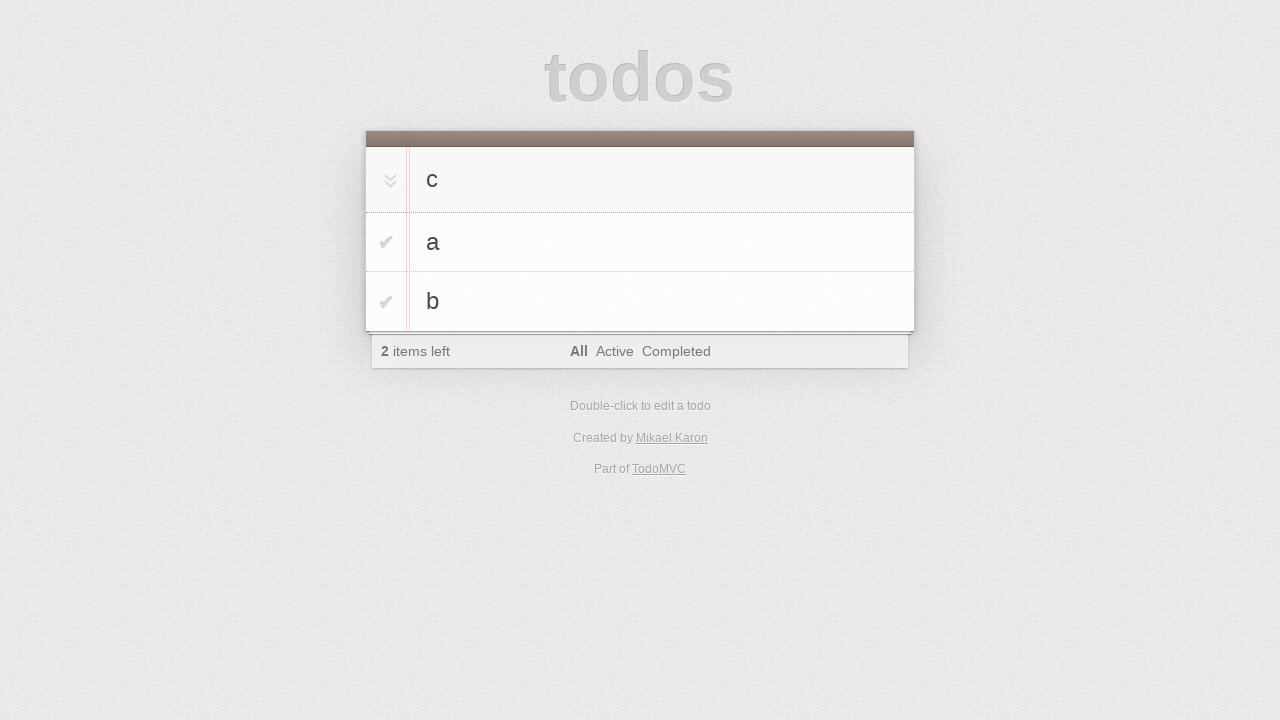

Added third todo 'c' by pressing Enter on #new-todo
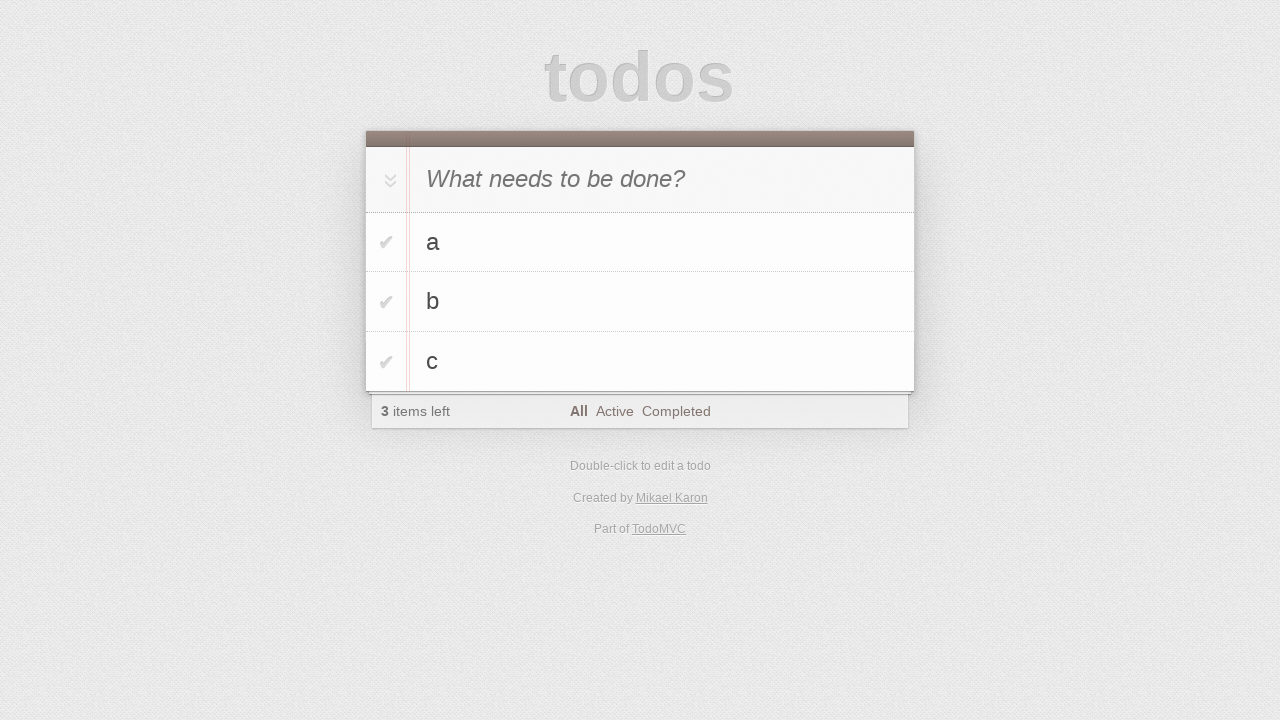

Verified that todos are present in the list
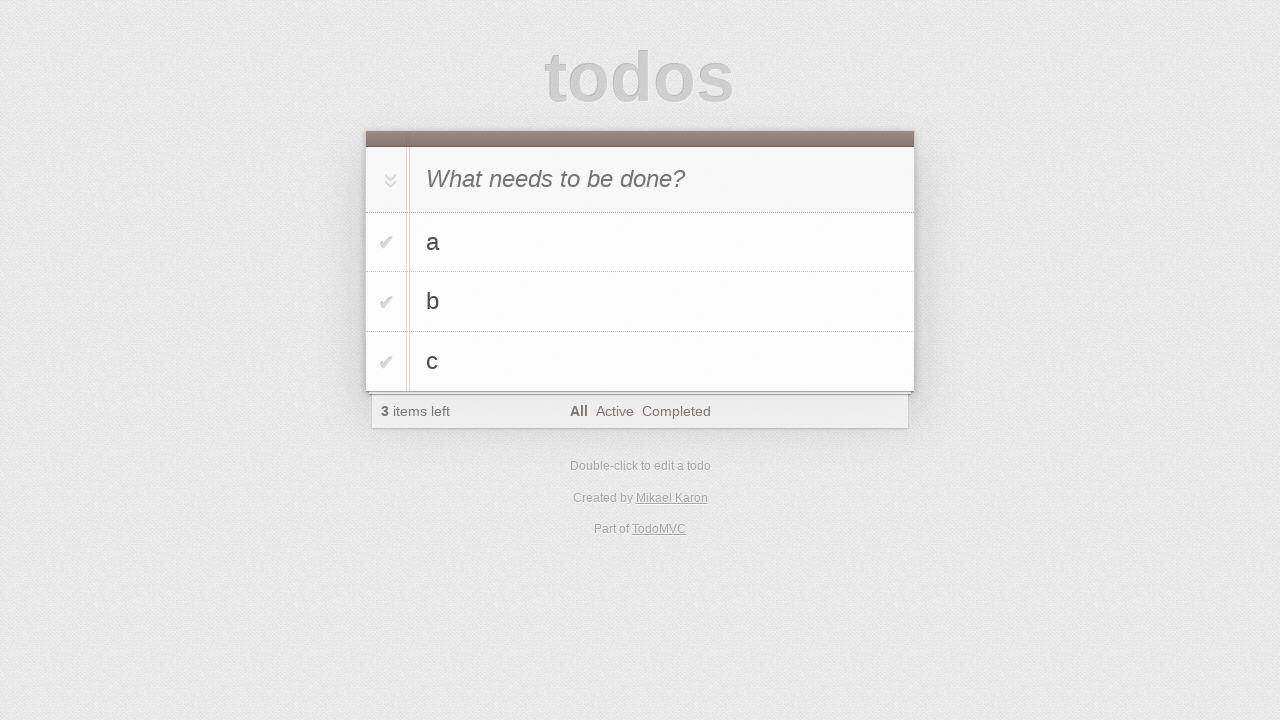

Located todo 'b' in the list
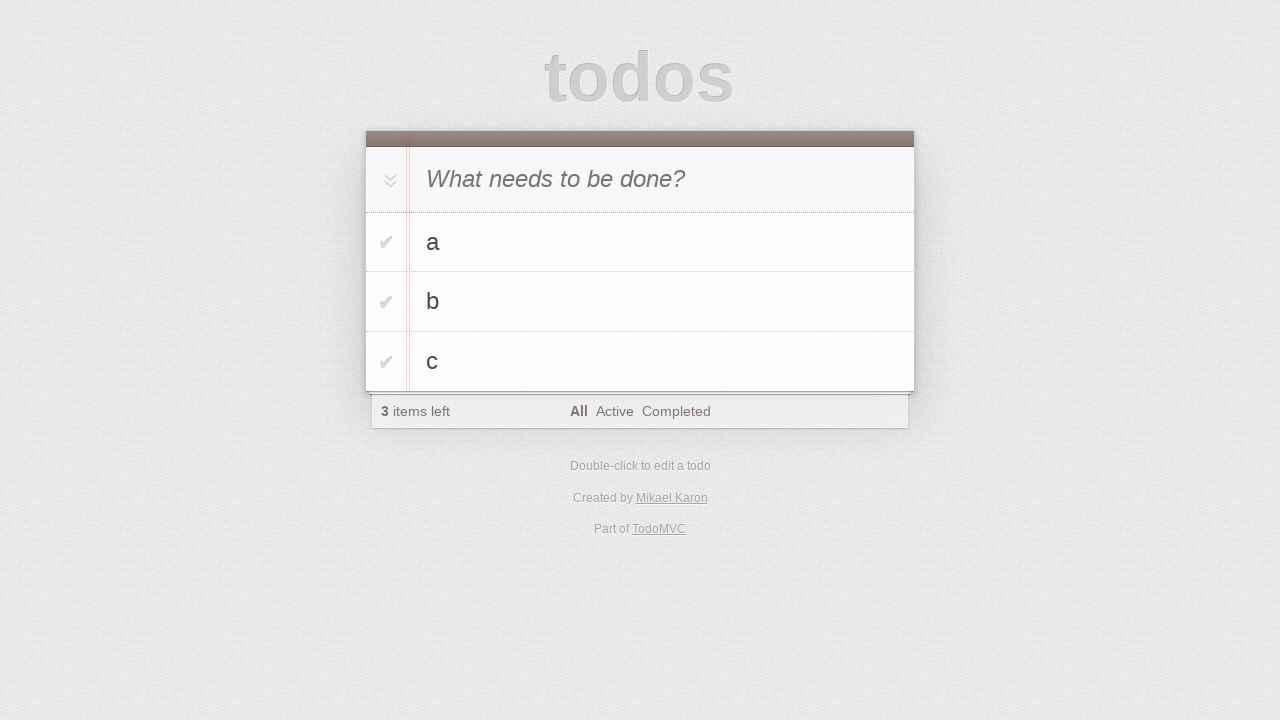

Double-clicked todo 'b' to enter edit mode at (640, 302) on #todo-list>li >> internal:has-text="b"i >> nth=0
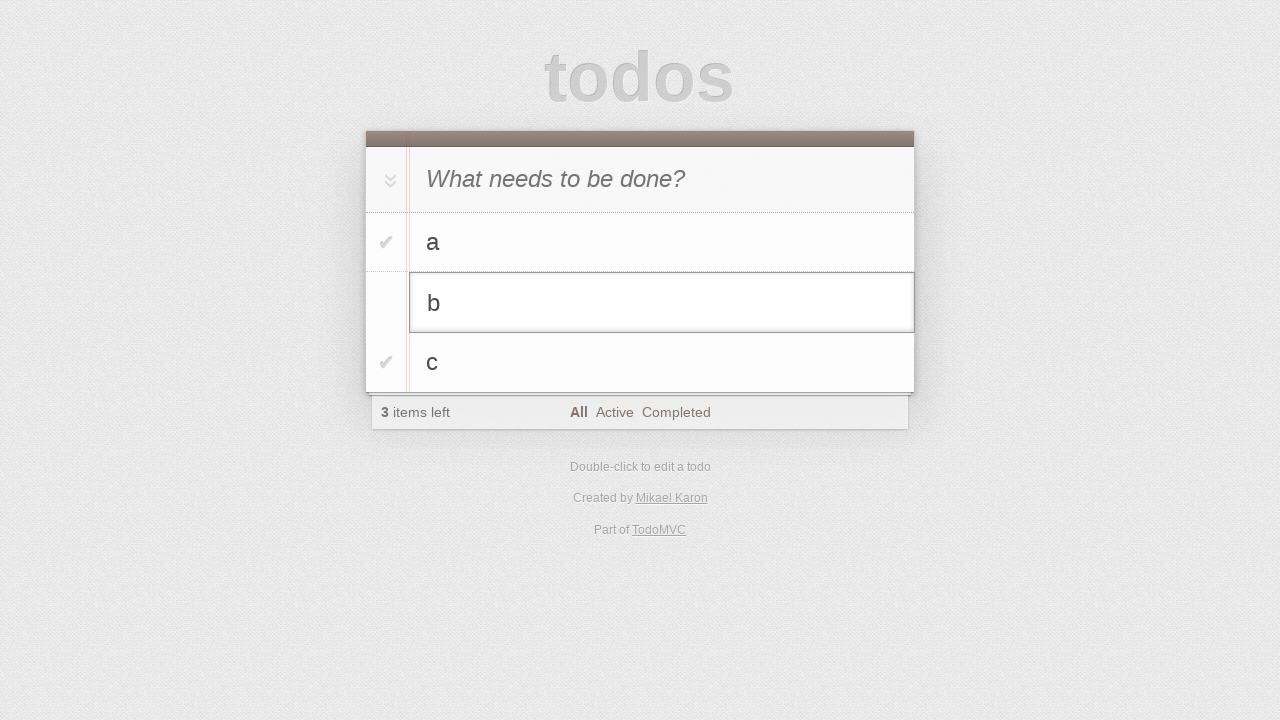

Filled edit field with 'b edited' on #todo-list>li.editing .edit
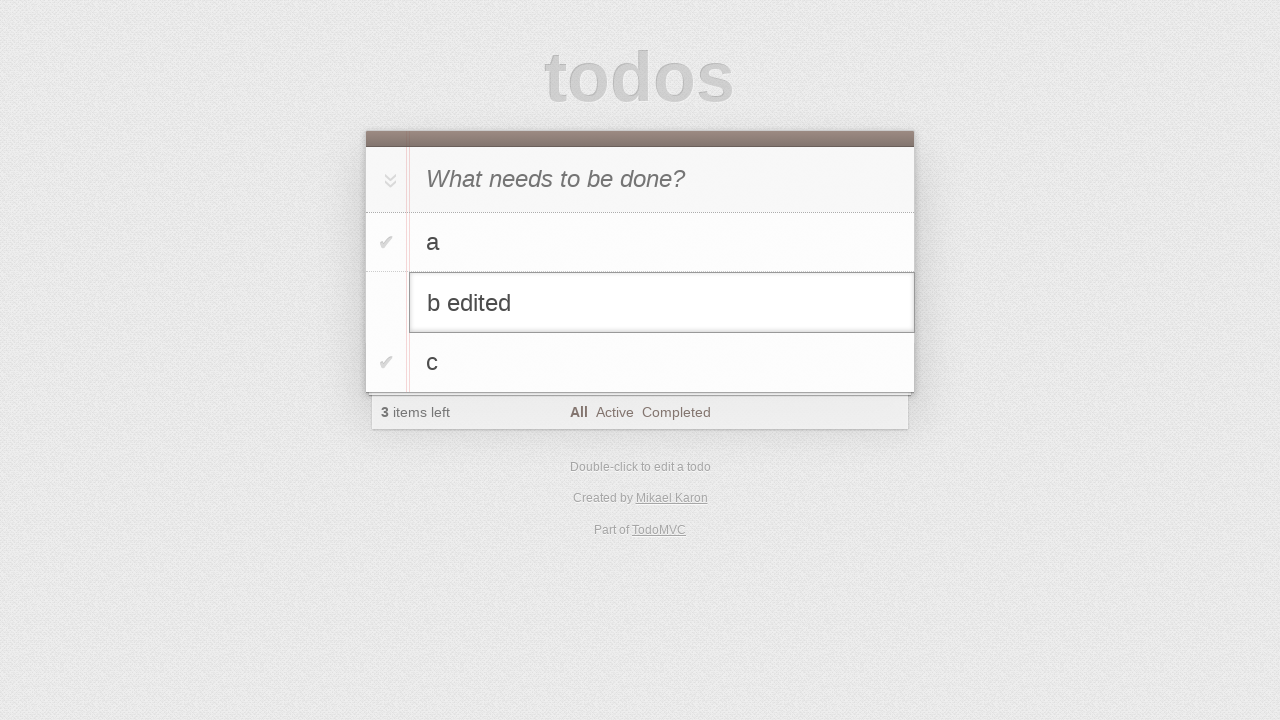

Confirmed edit by pressing Enter, todo renamed to 'b edited' on #todo-list>li.editing .edit
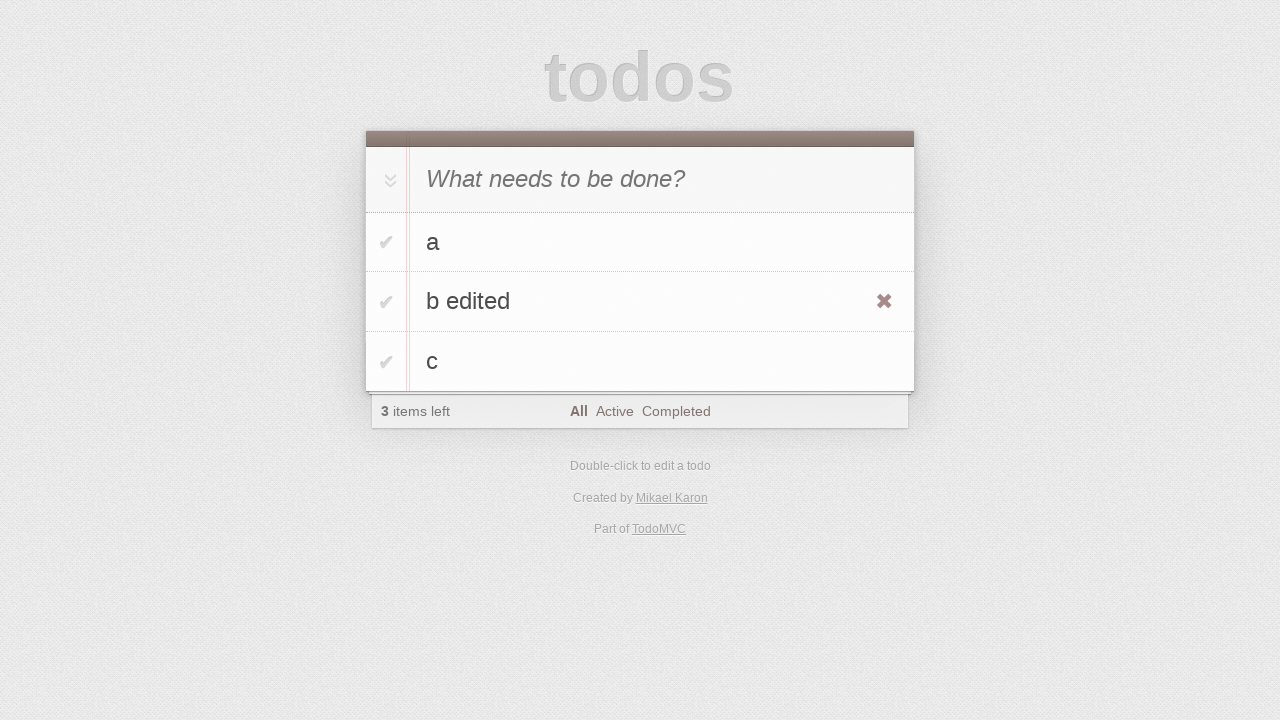

Toggled 'b edited' todo as completed at (386, 302) on #todo-list>li >> internal:has-text="b edited"i >> .toggle
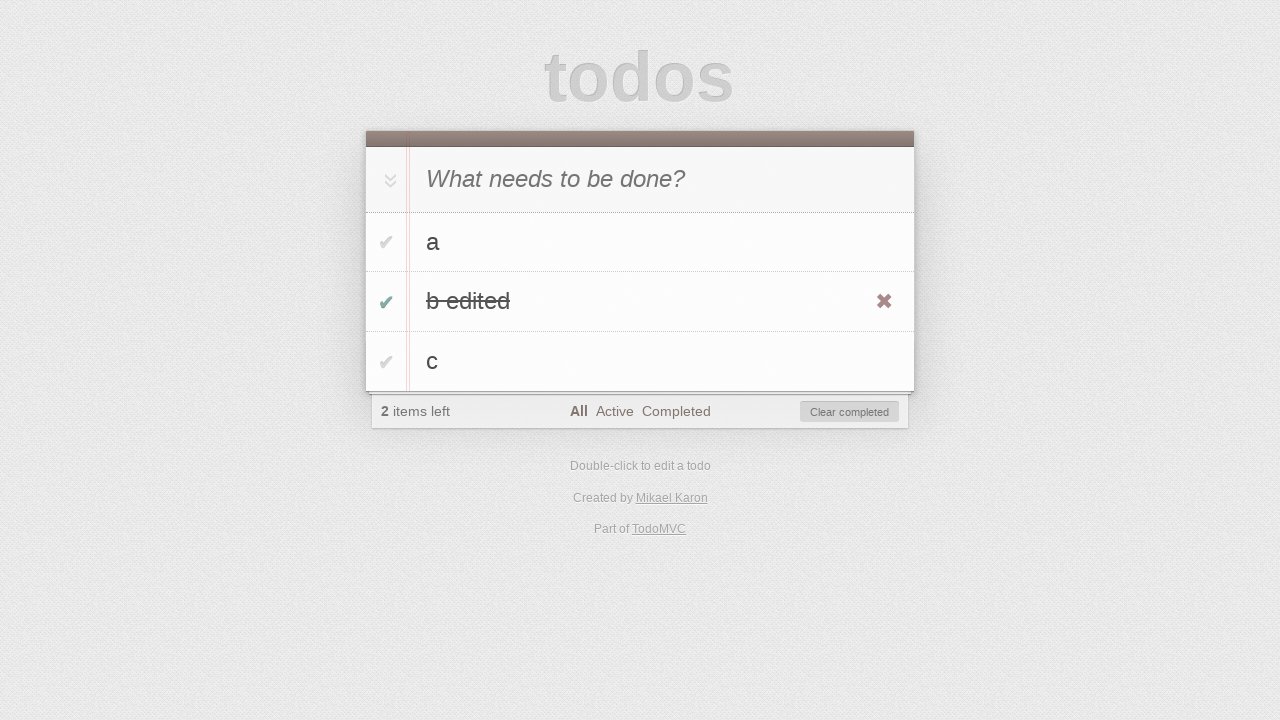

Cleared all completed items at (850, 412) on #clear-completed
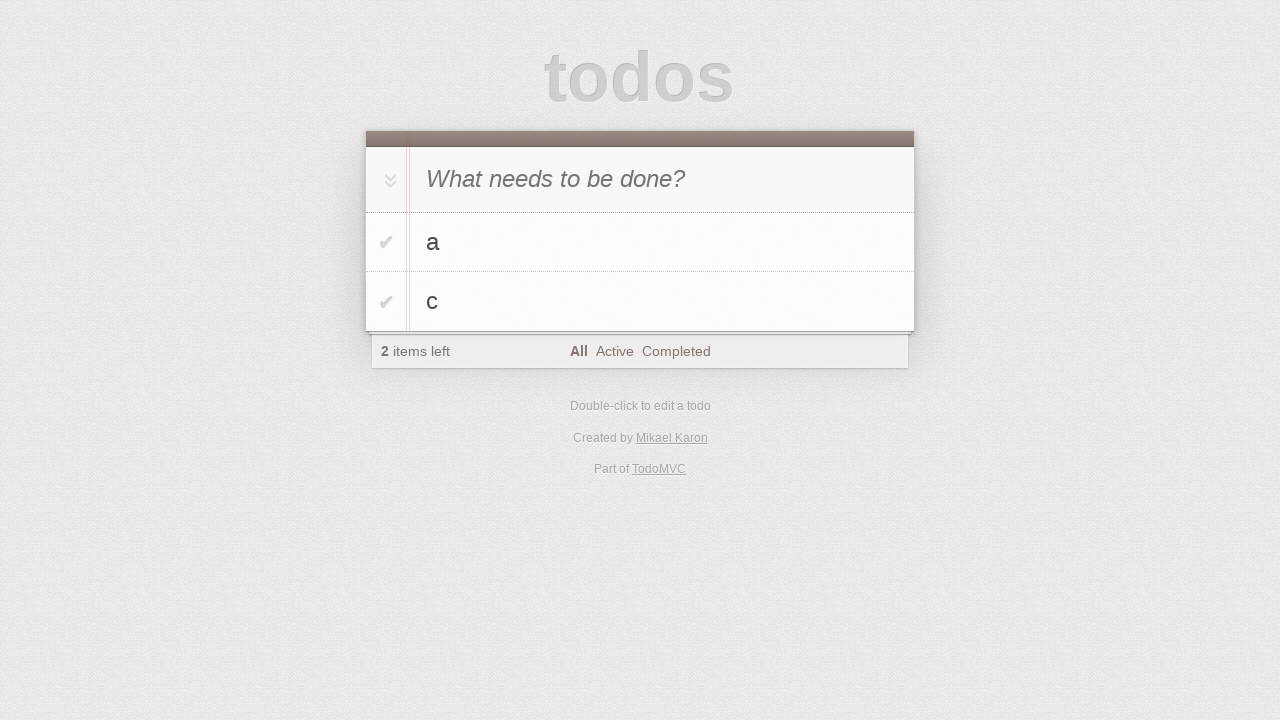

Located todo 'c' in the list
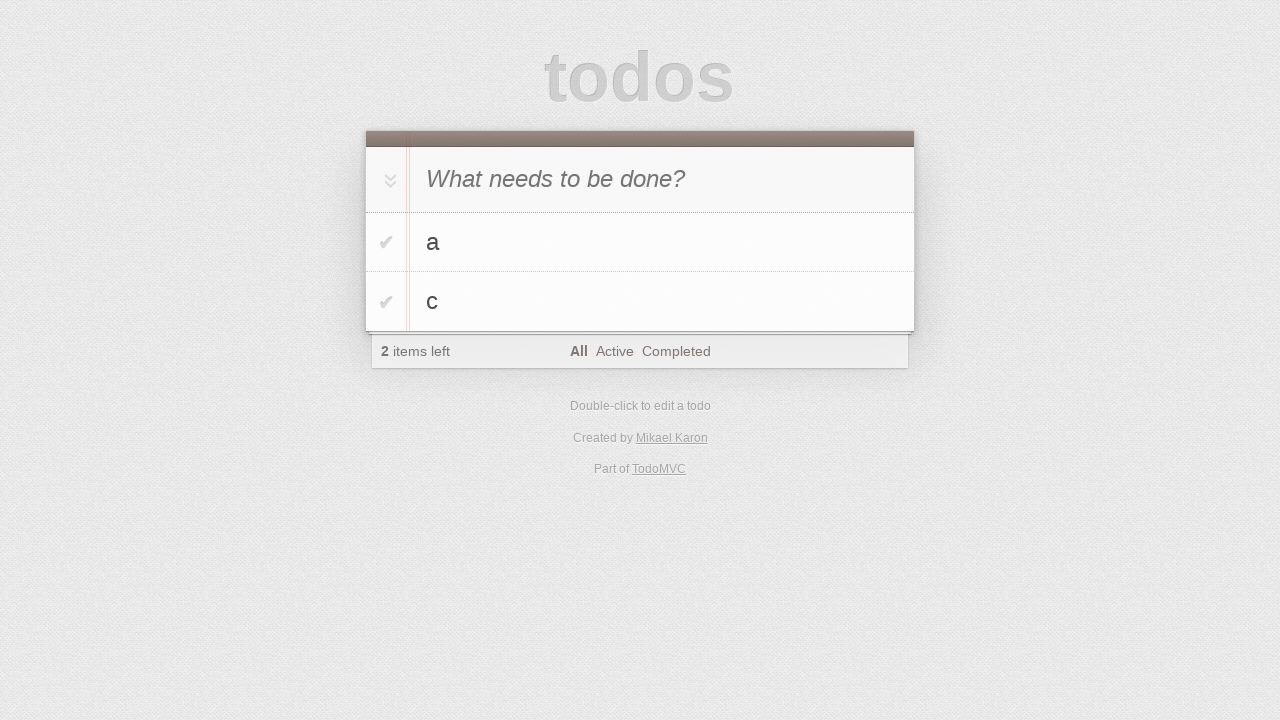

Double-clicked todo 'c' to enter edit mode at (640, 302) on #todo-list>li >> internal:has-text="c"i
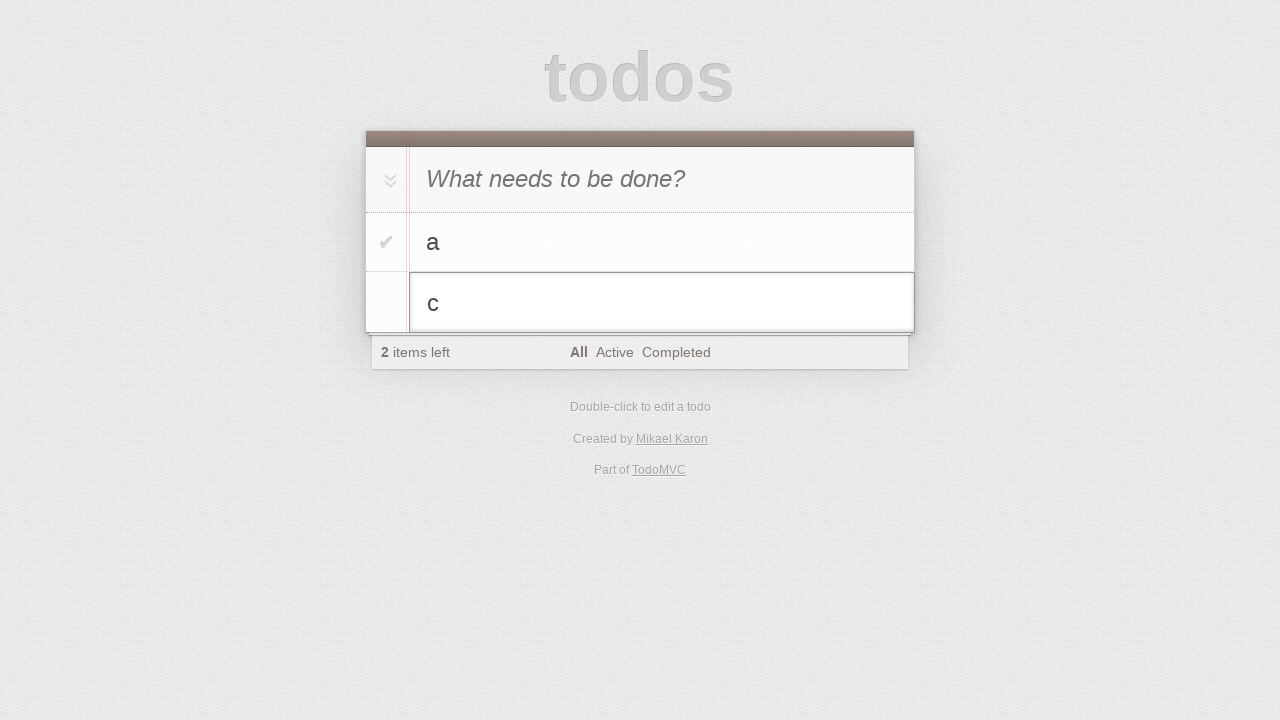

Filled edit field with 'c to be canceled' on #todo-list>li.editing .edit
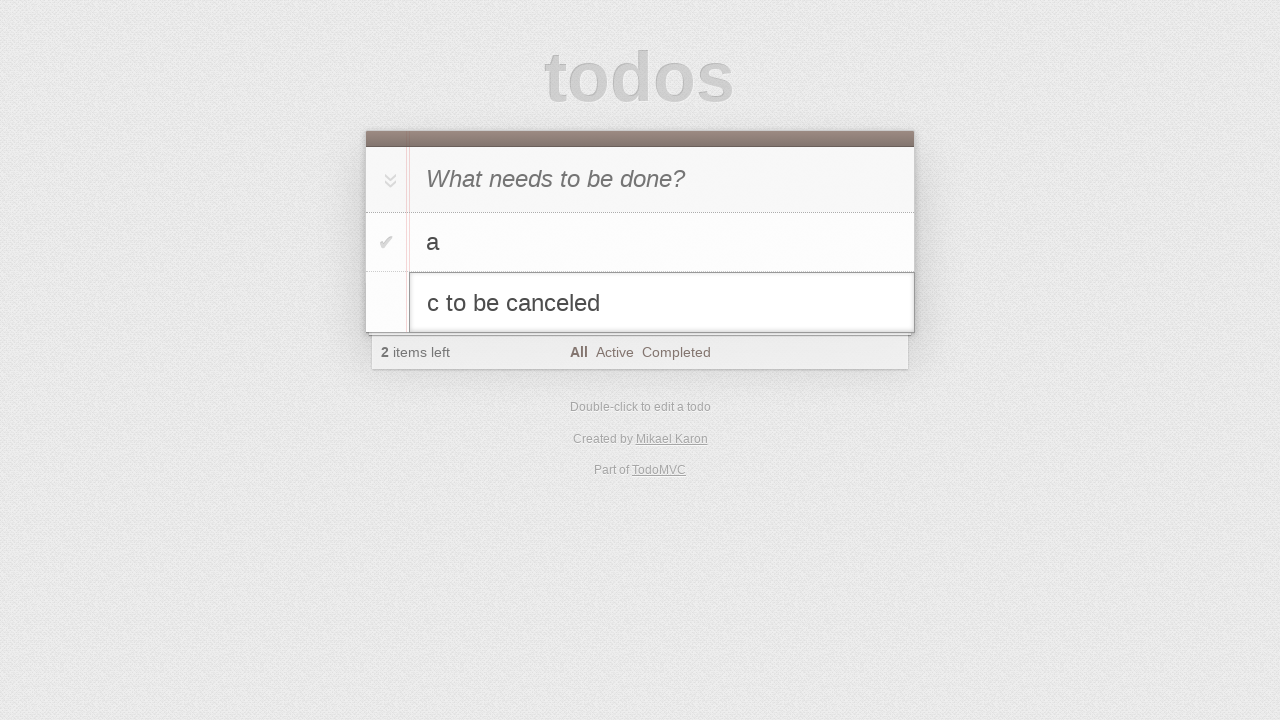

Pressed Escape to cancel edit on todo 'c' on #todo-list>li.editing .edit
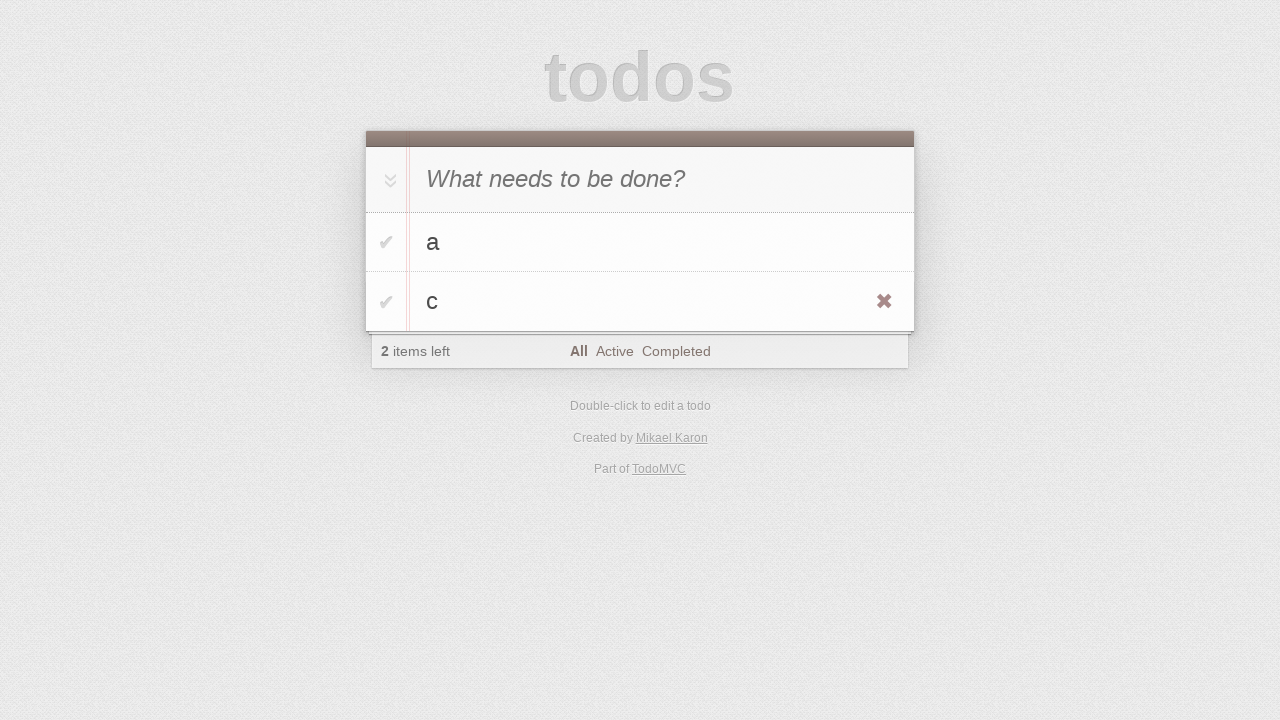

Located todo 'c' again for deletion
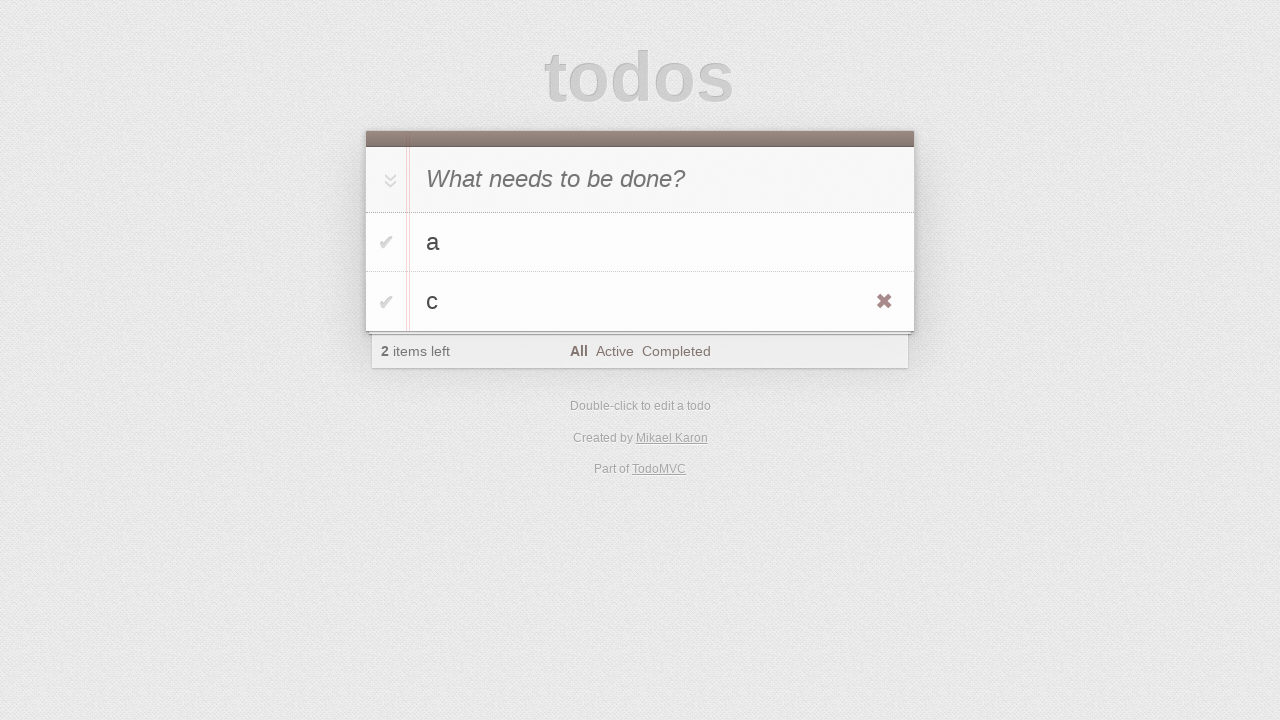

Hovered over todo 'c' to reveal delete button at (640, 302) on #todo-list>li >> internal:has-text="c"i
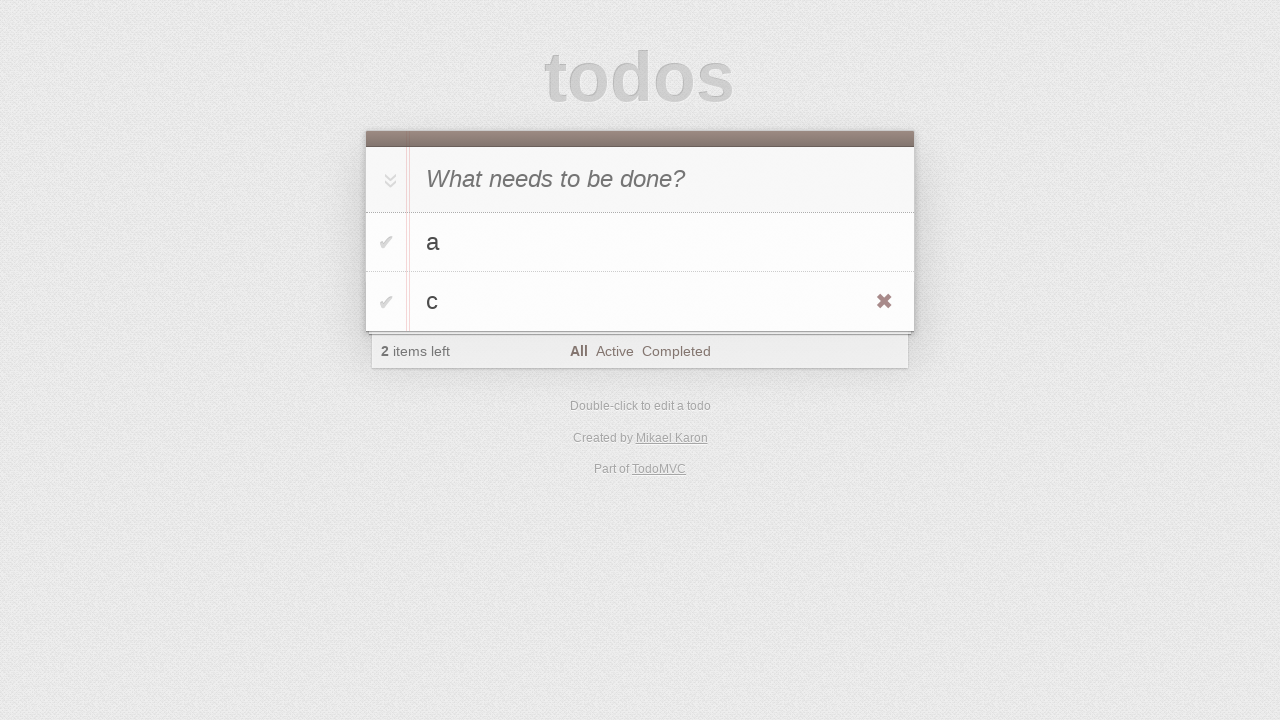

Clicked destroy button to delete todo 'c' at (884, 302) on #todo-list>li >> internal:has-text="c"i >> .destroy
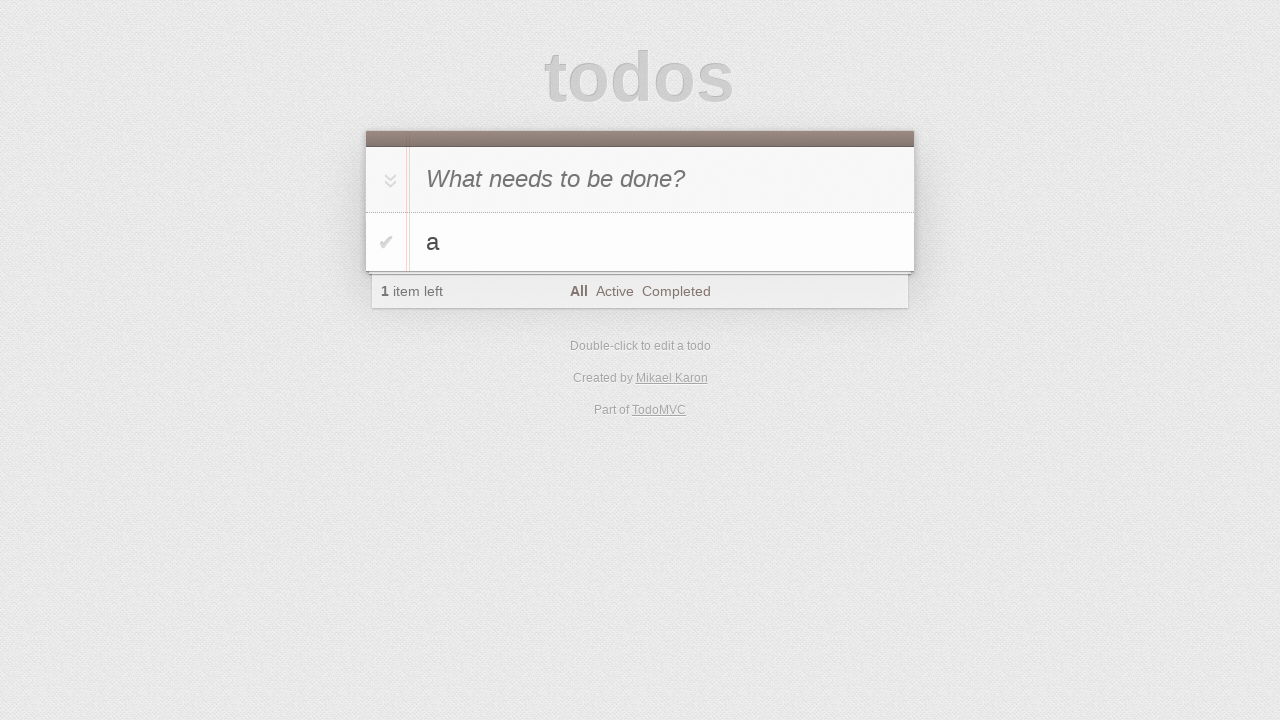

Verified that only todo 'a' remains in the list
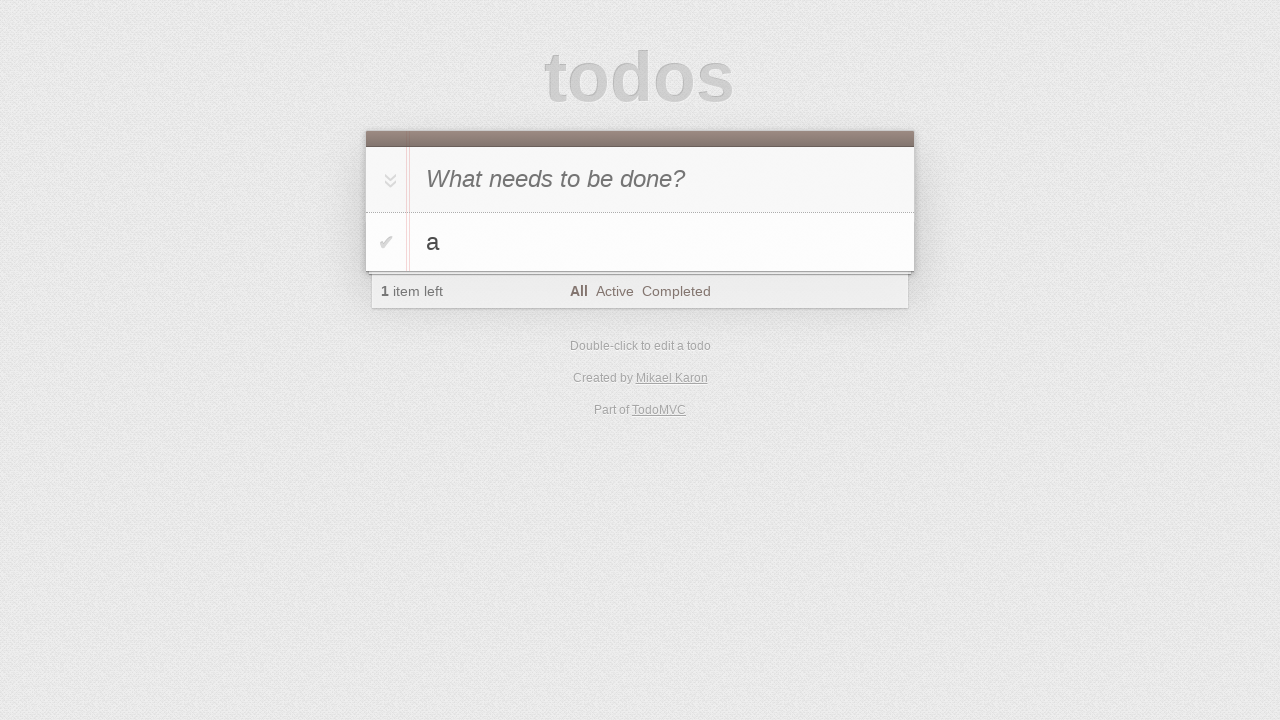

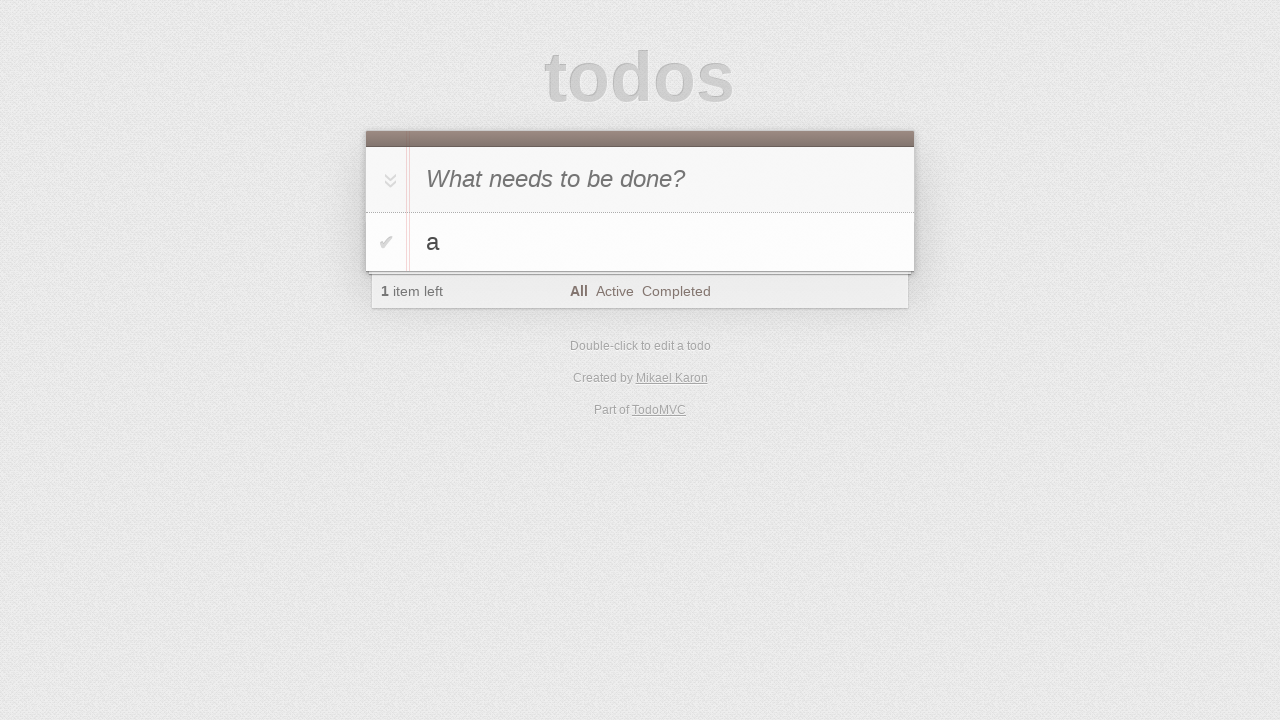